Tests opening a scrollable modal and verifying the window with modal

Starting URL: https://applitools.github.io/demo/TestPages/ModalsPage/index.html

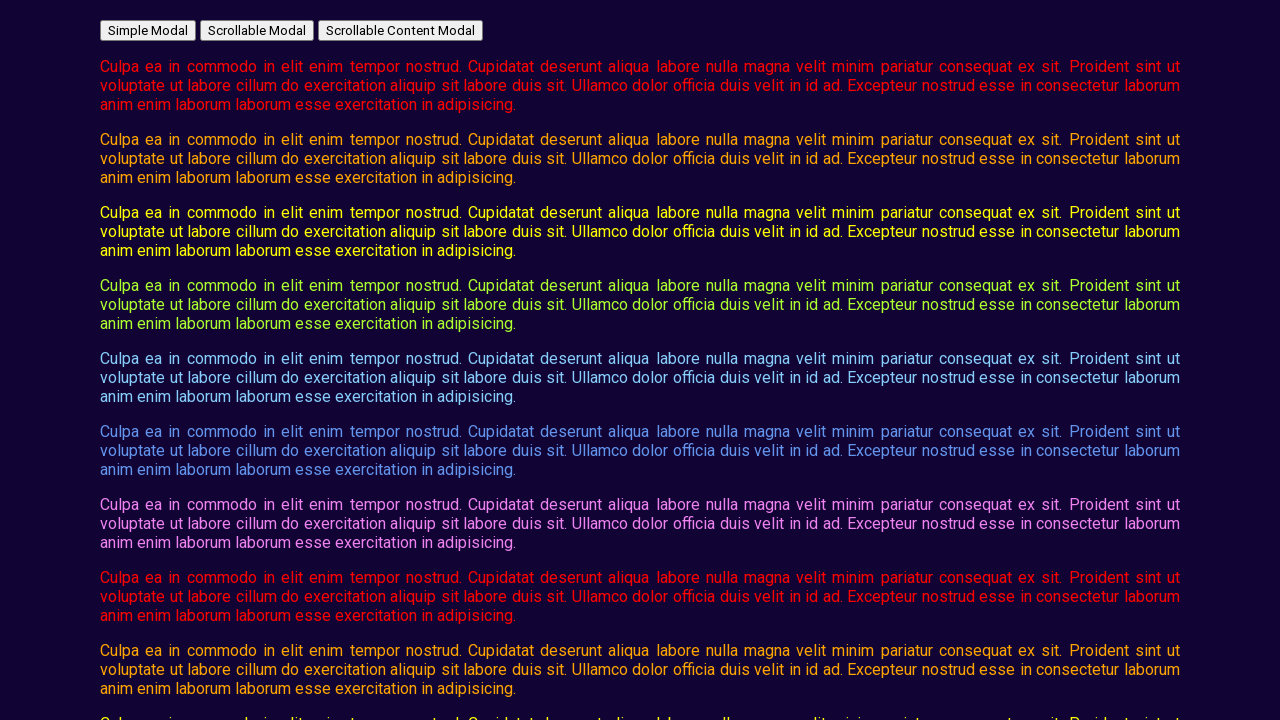

Clicked button to open scrollable modal at (257, 30) on #open_scrollable_modal
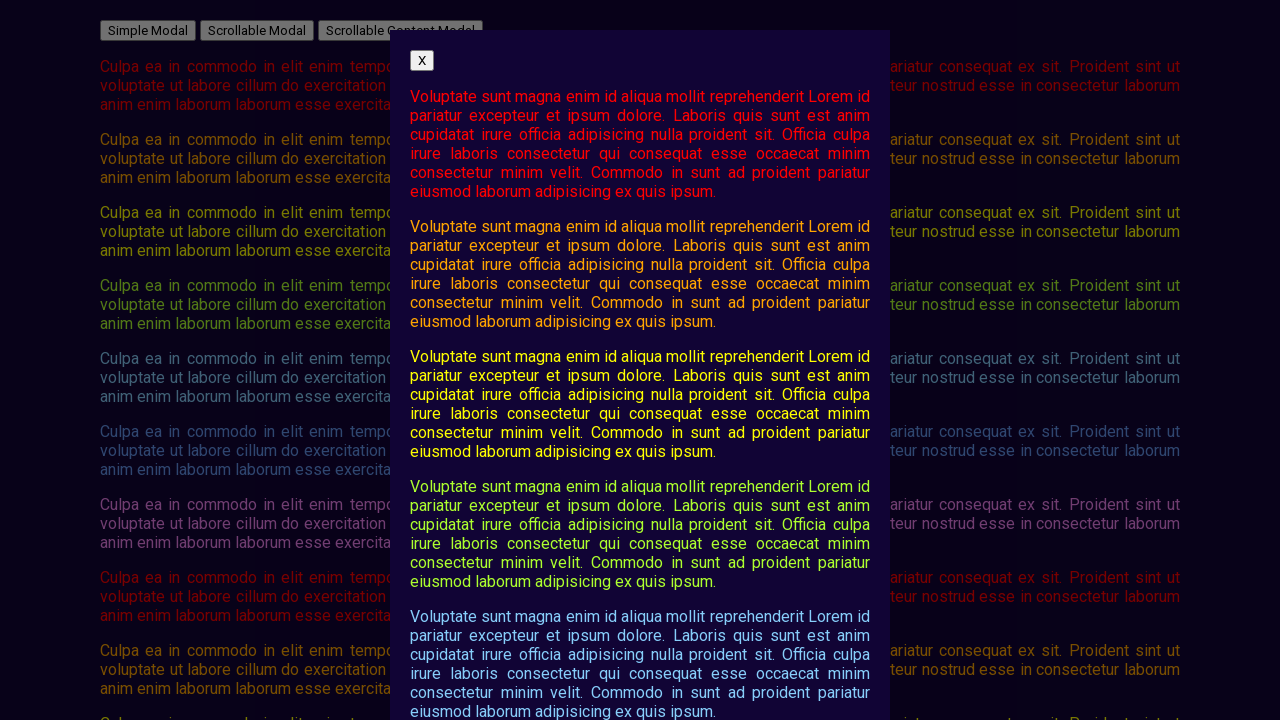

Scrollable modal became visible
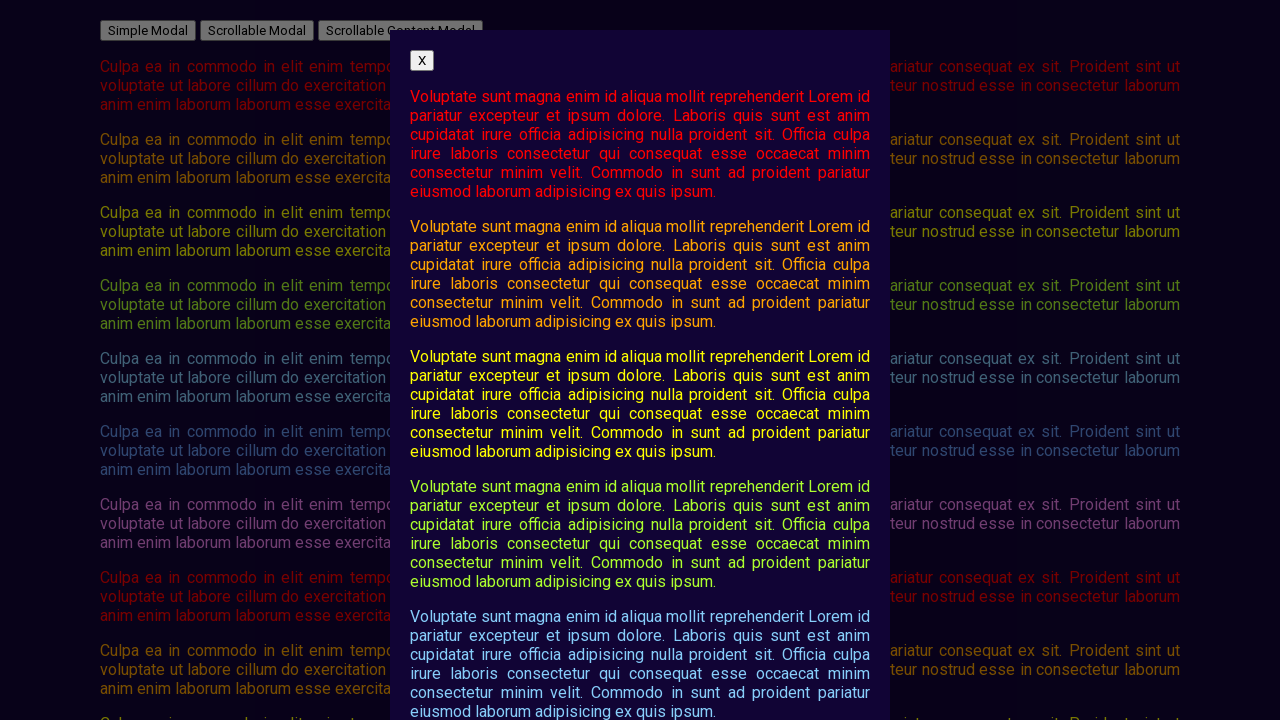

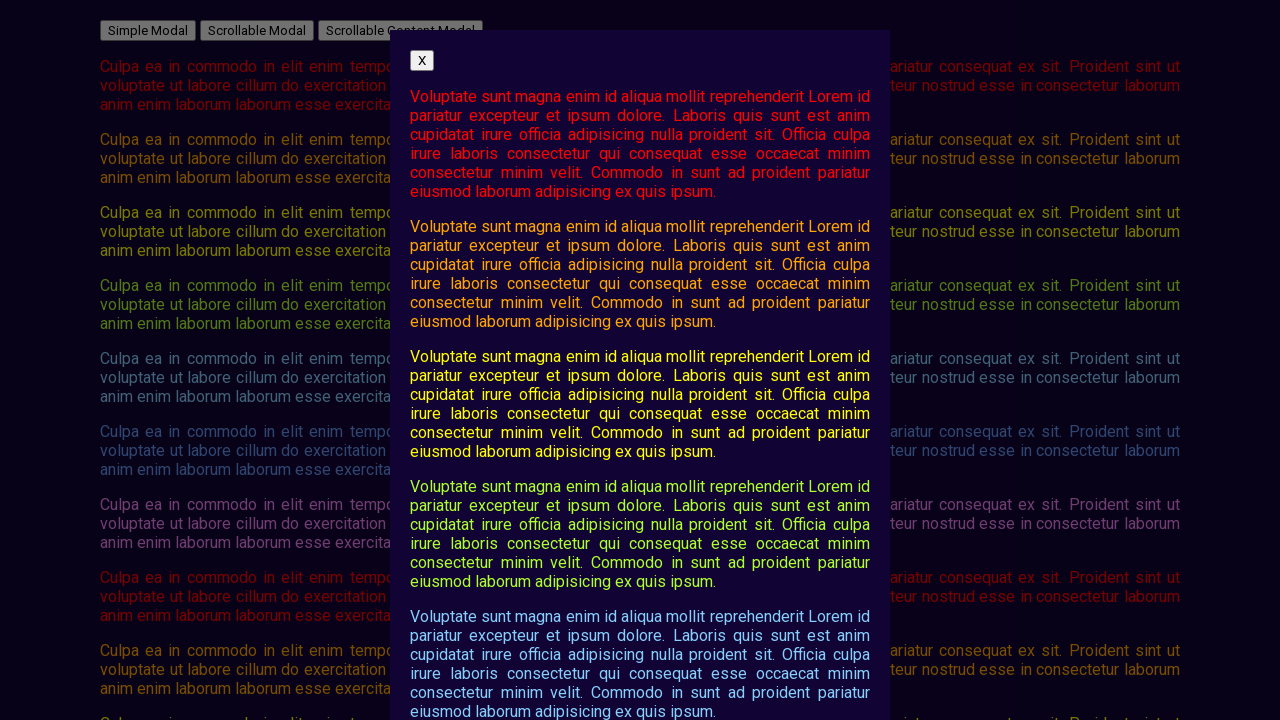